Tests opting out of A/B tests by adding an opt-out cookie after visiting the page, then refreshing to verify the test variant changes.

Starting URL: http://the-internet.herokuapp.com/abtest

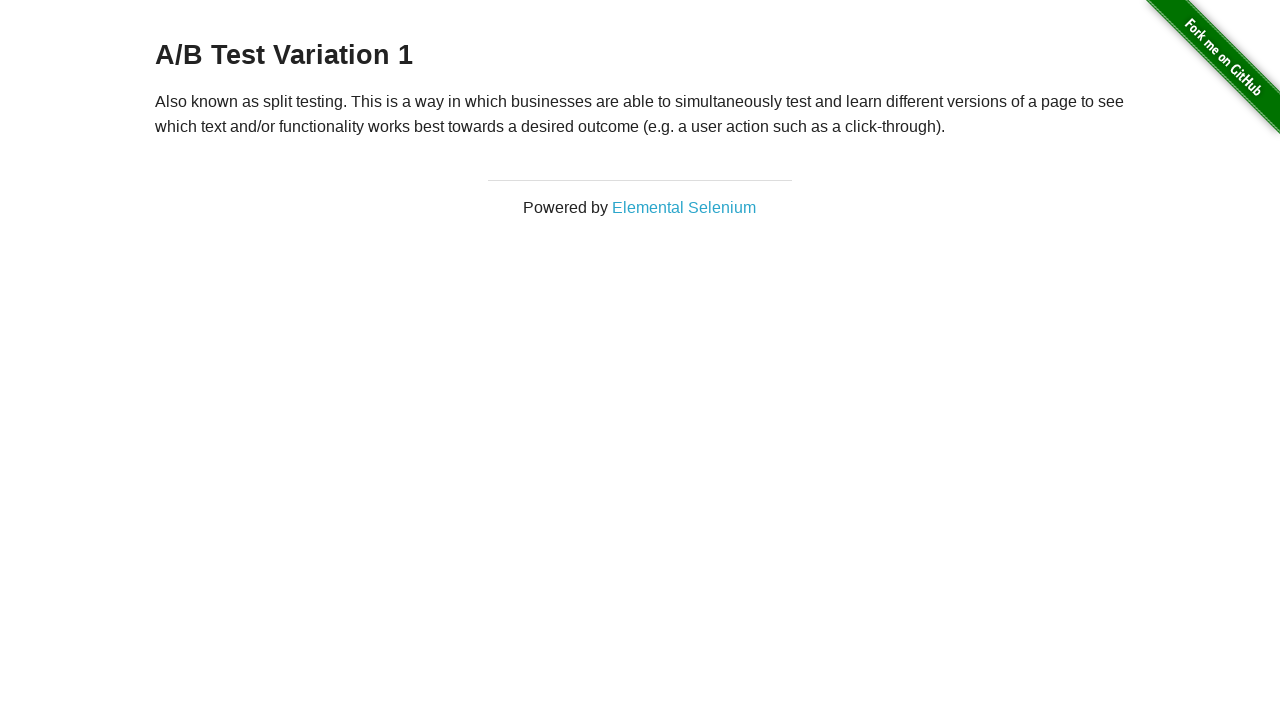

Located h3 heading element
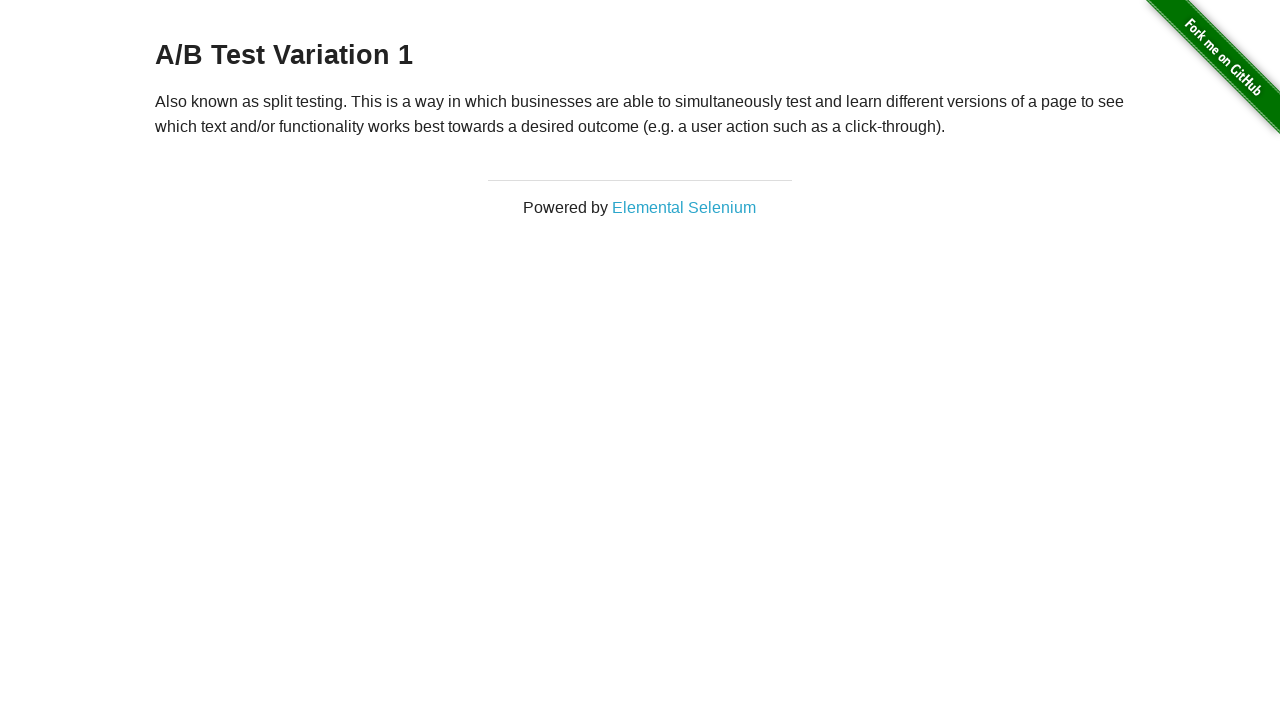

Retrieved heading text content
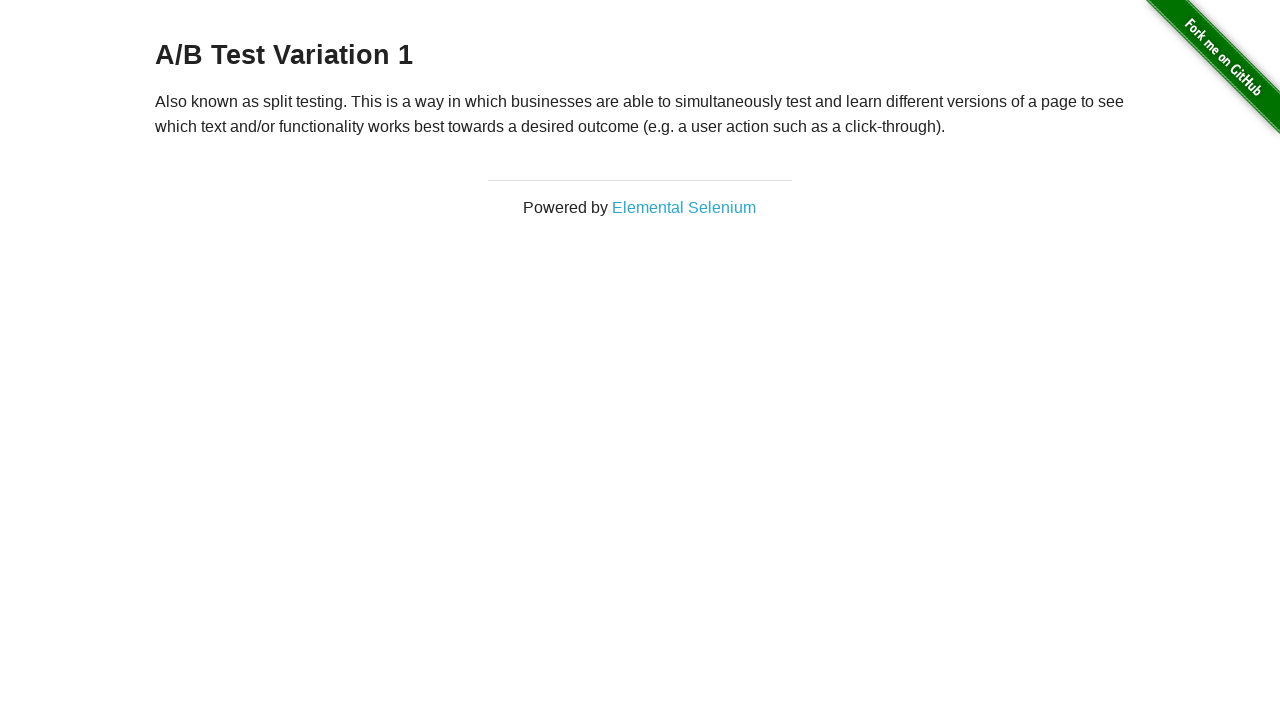

Verified we are in an A/B test group (heading starts with 'A/B Test')
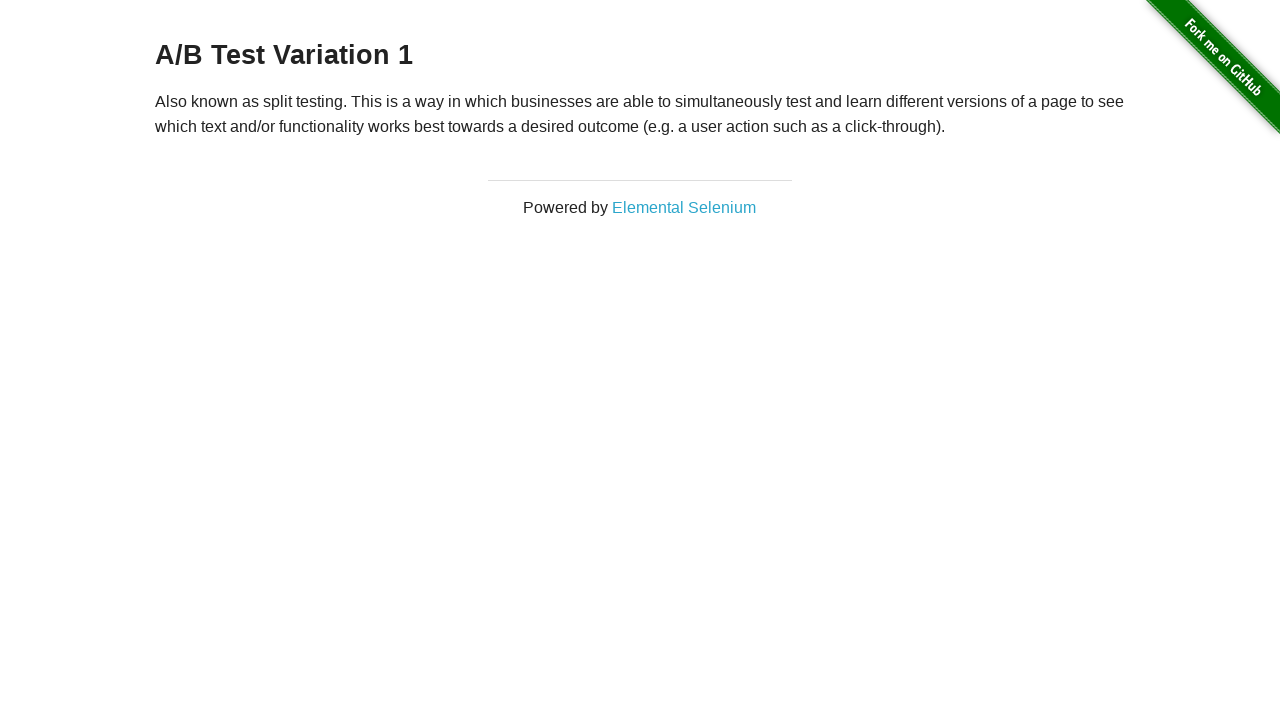

Added optimizelyOptOut cookie to opt out of A/B tests
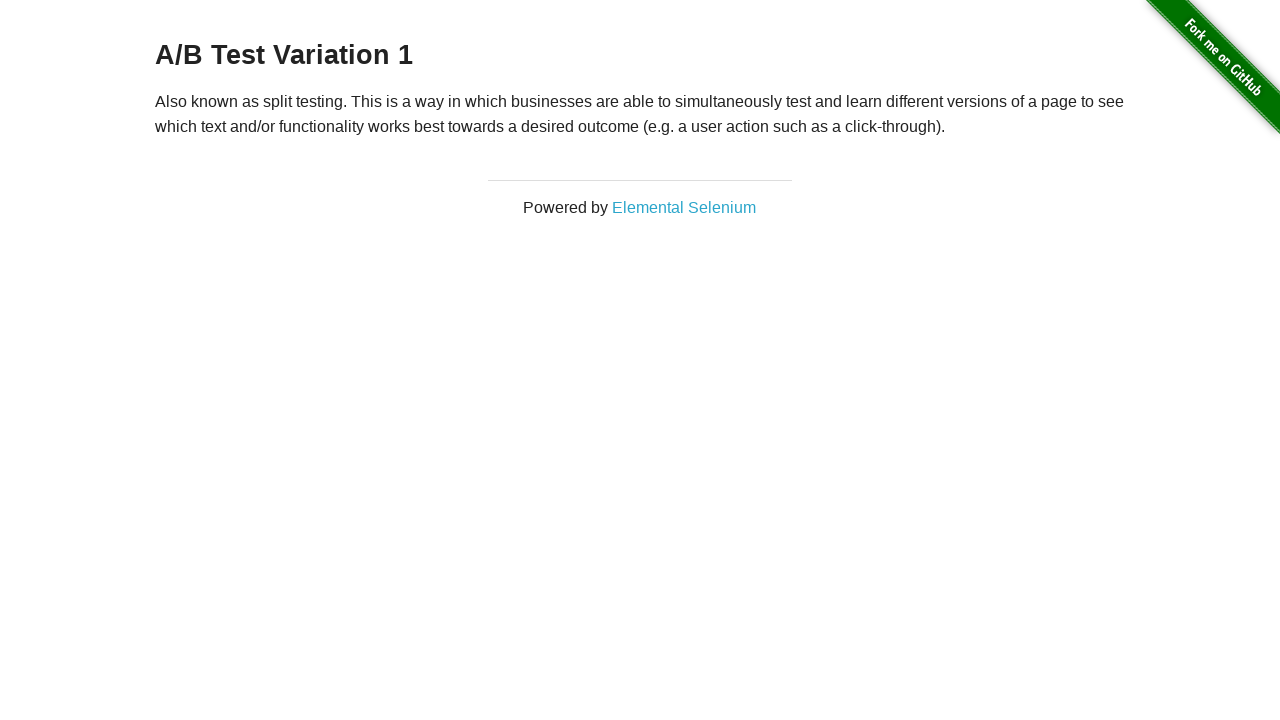

Reloaded the page to apply opt-out cookie
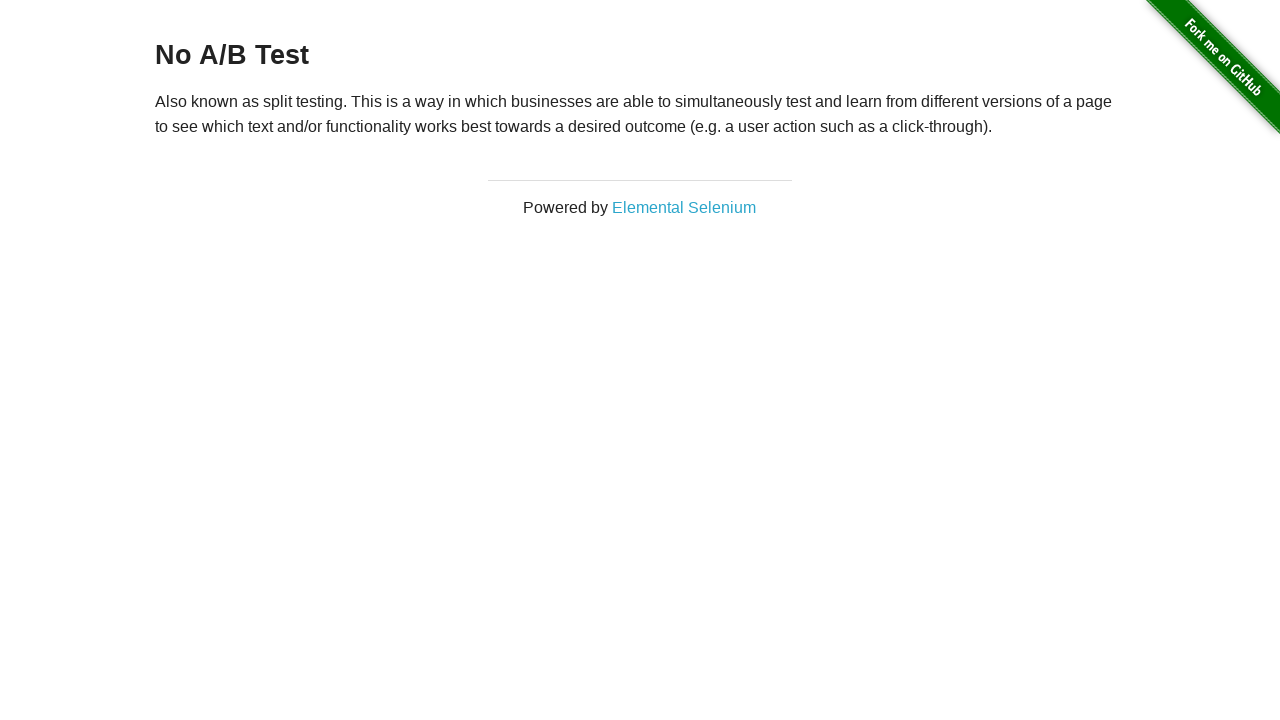

Retrieved heading text content after page reload
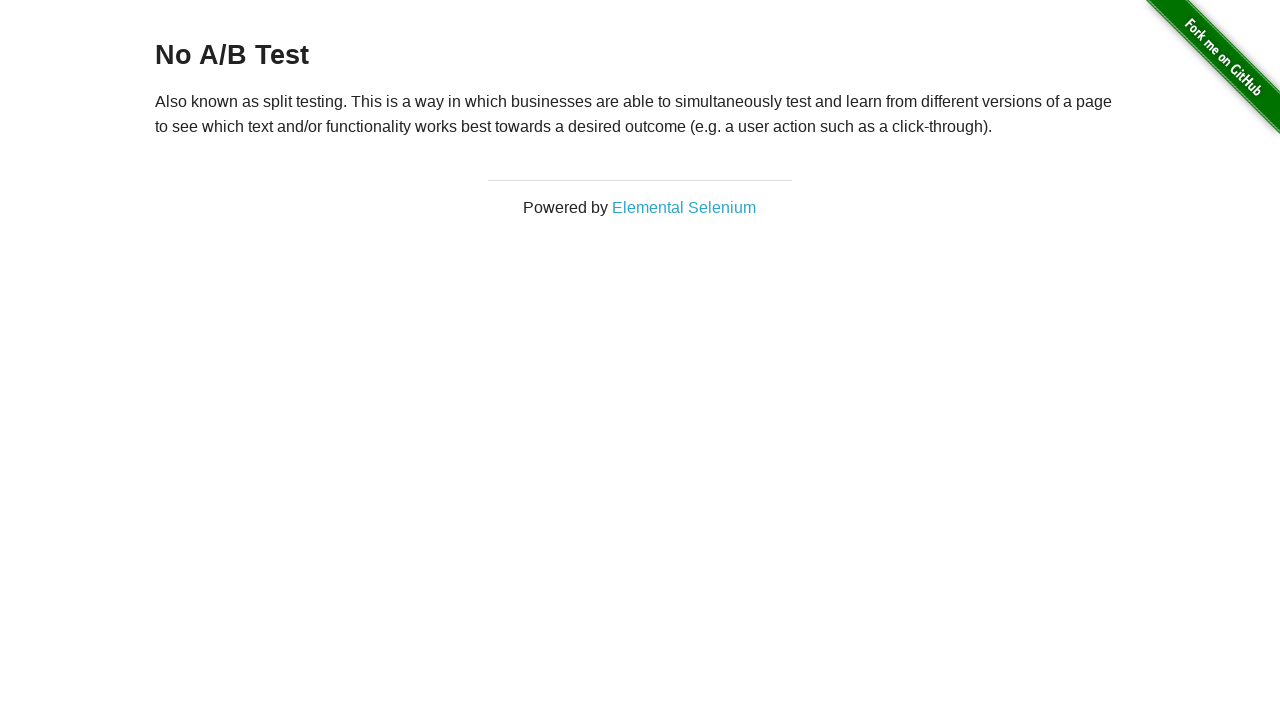

Verified we are now opted out of A/B test (heading starts with 'No A/B Test')
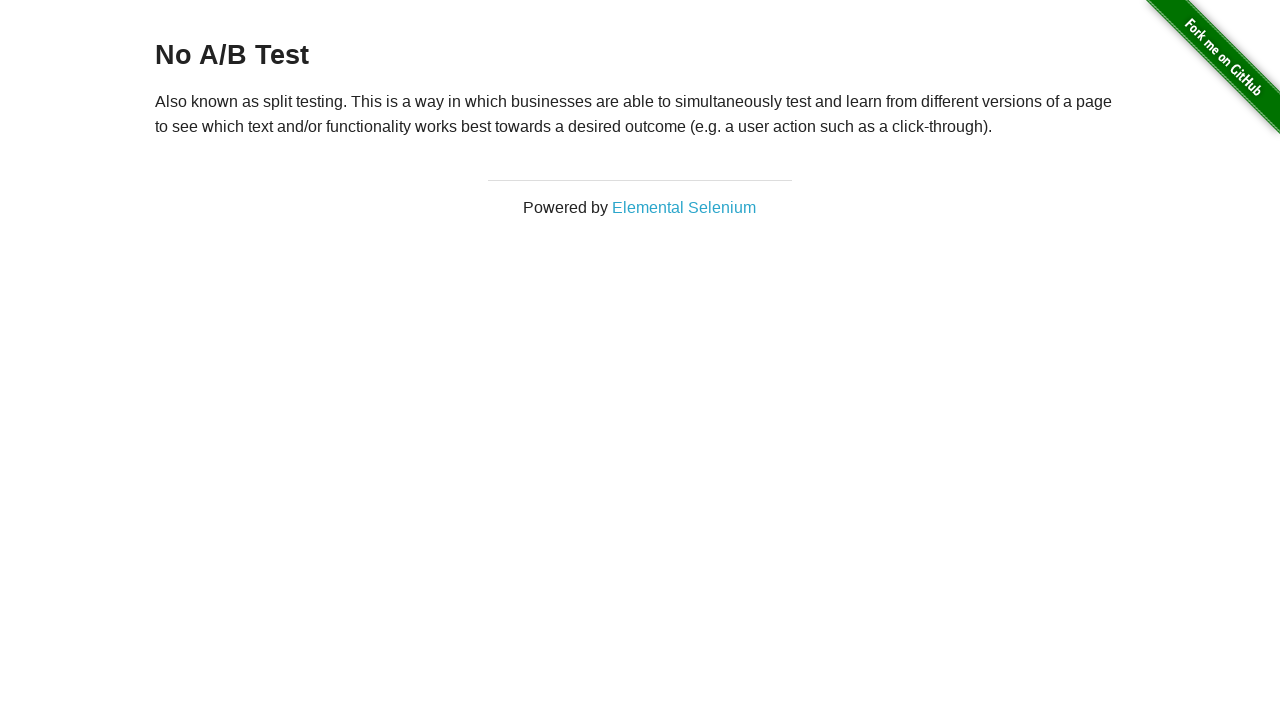

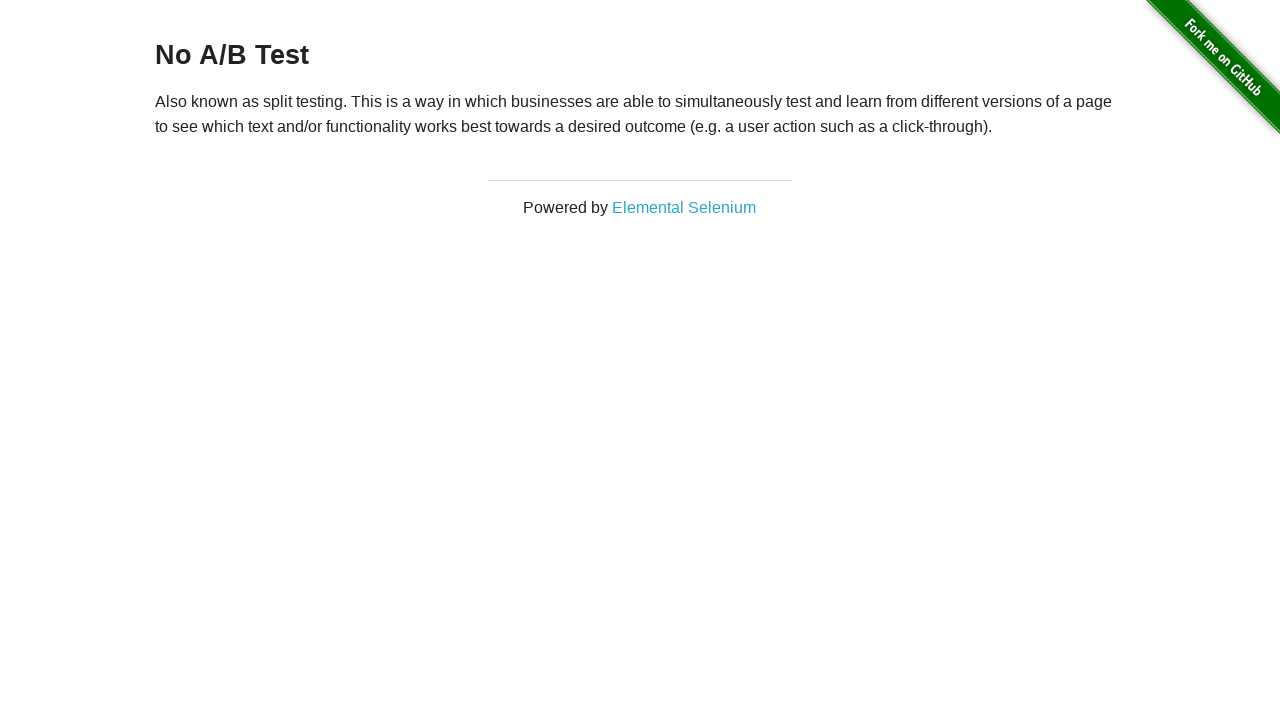